Tests basic form interactions on a Selenium practice page by filling text fields, a username field, a password field, and submitting a form.

Starting URL: https://testeroprogramowania.github.io/selenium/basics.html

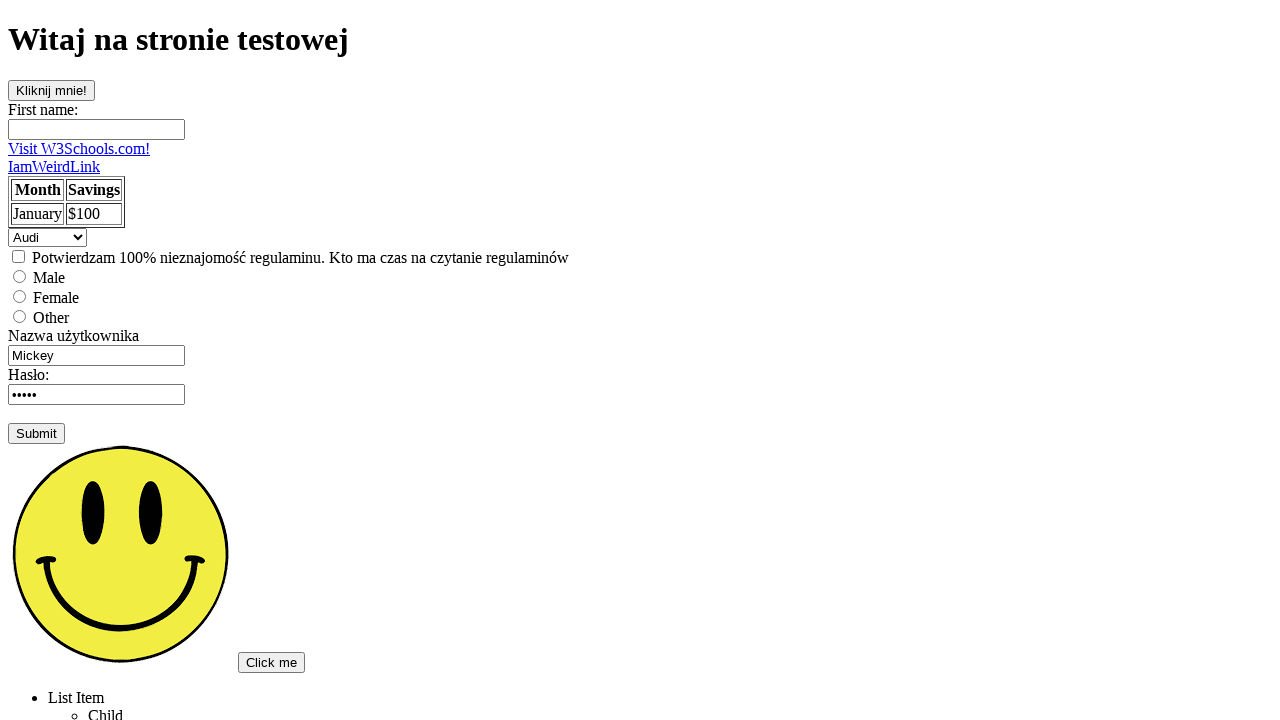

Filled first name field with 'ok' on #fname
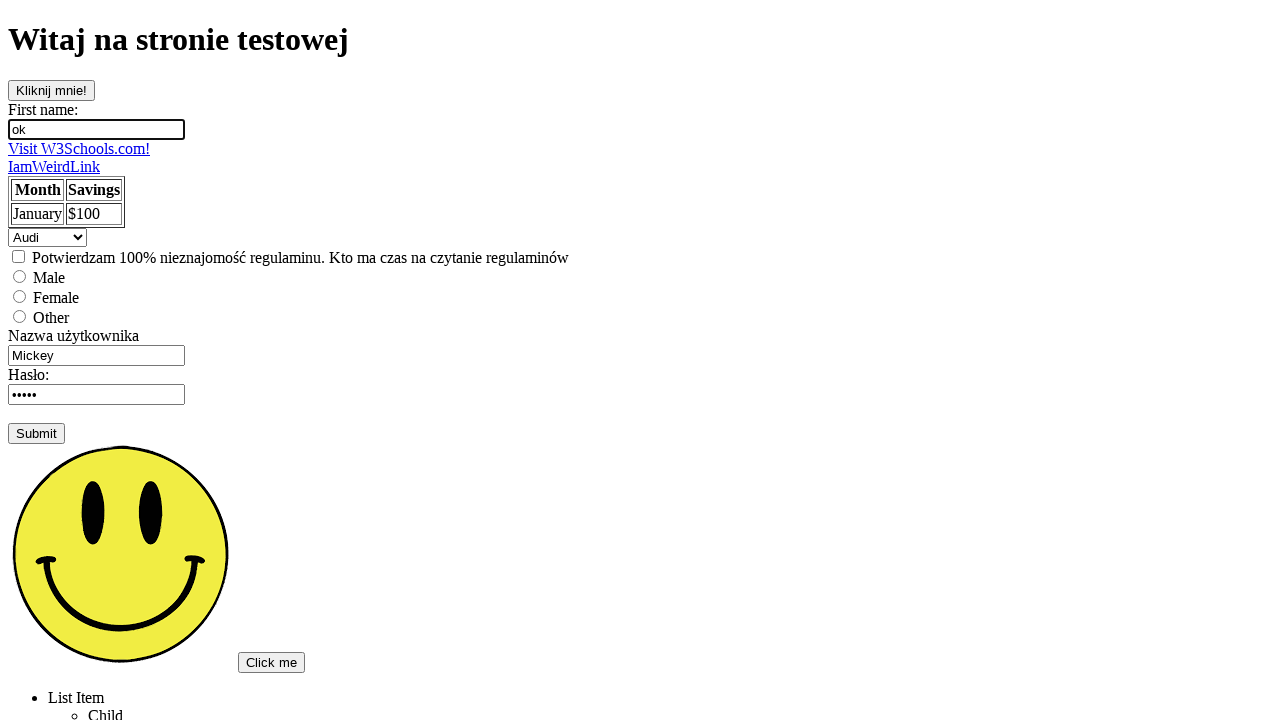

Cleared username field on body > form:nth-child(17) > input[type=text]:nth-child(2)
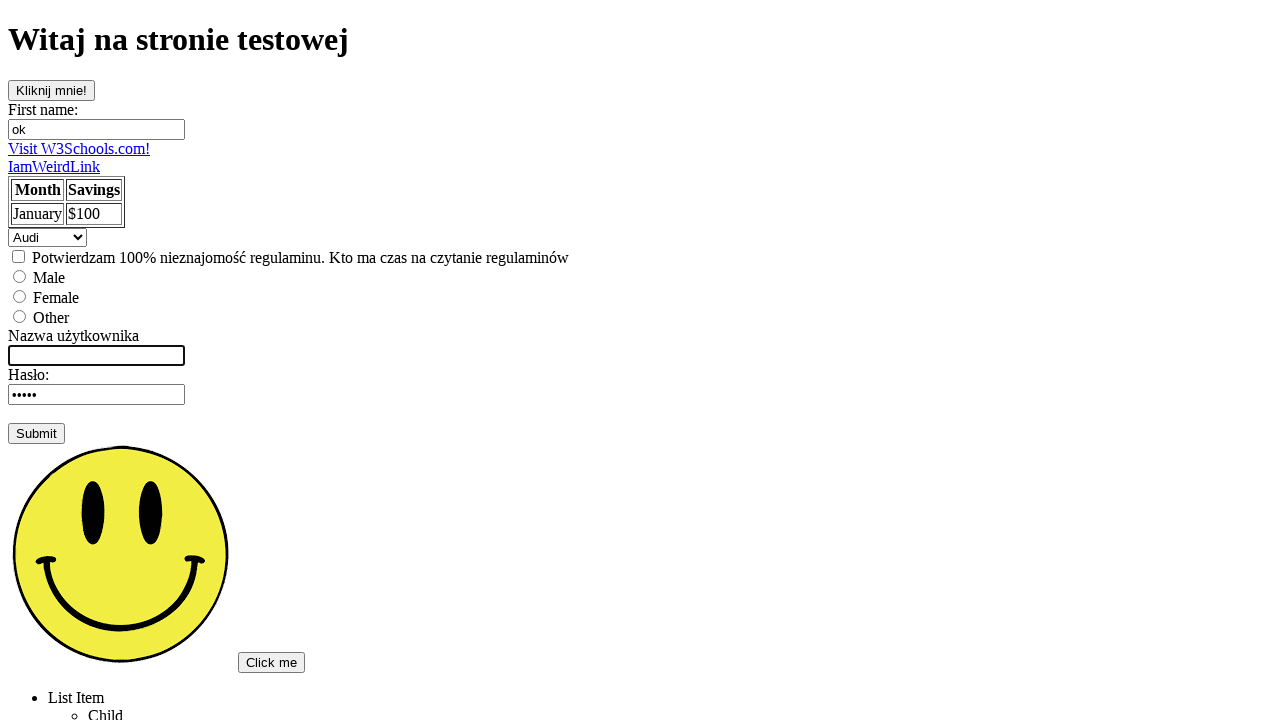

Filled username field with 'juzek' on body > form:nth-child(17) > input[type=text]:nth-child(2)
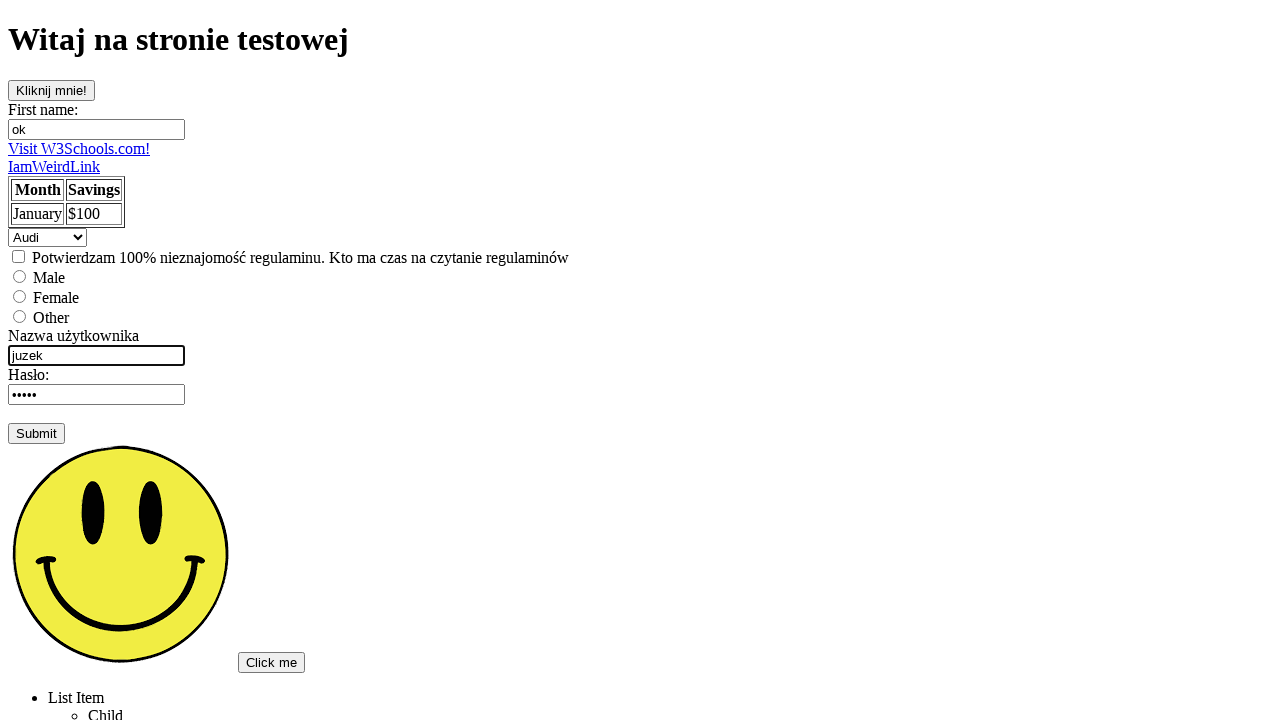

Cleared password field on body > form:nth-child(17) > input[type=password]:nth-child(5)
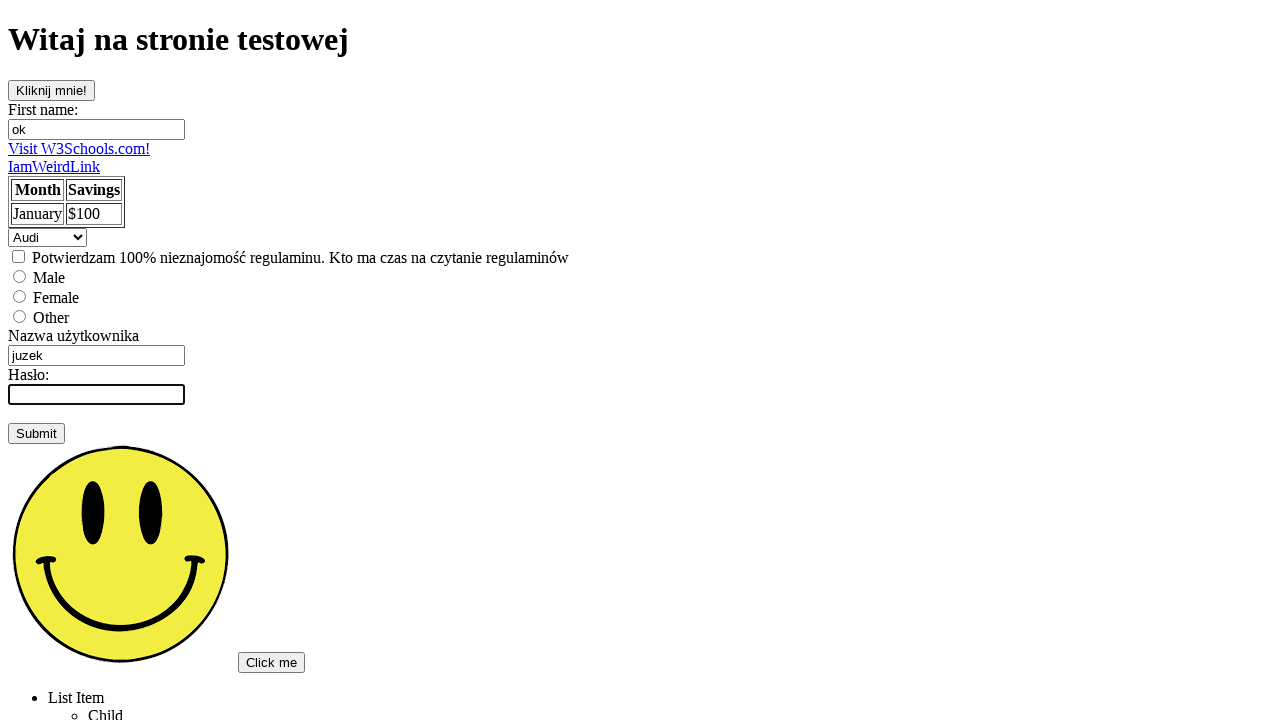

Filled password field with 'palka' on body > form:nth-child(17) > input[type=password]:nth-child(5)
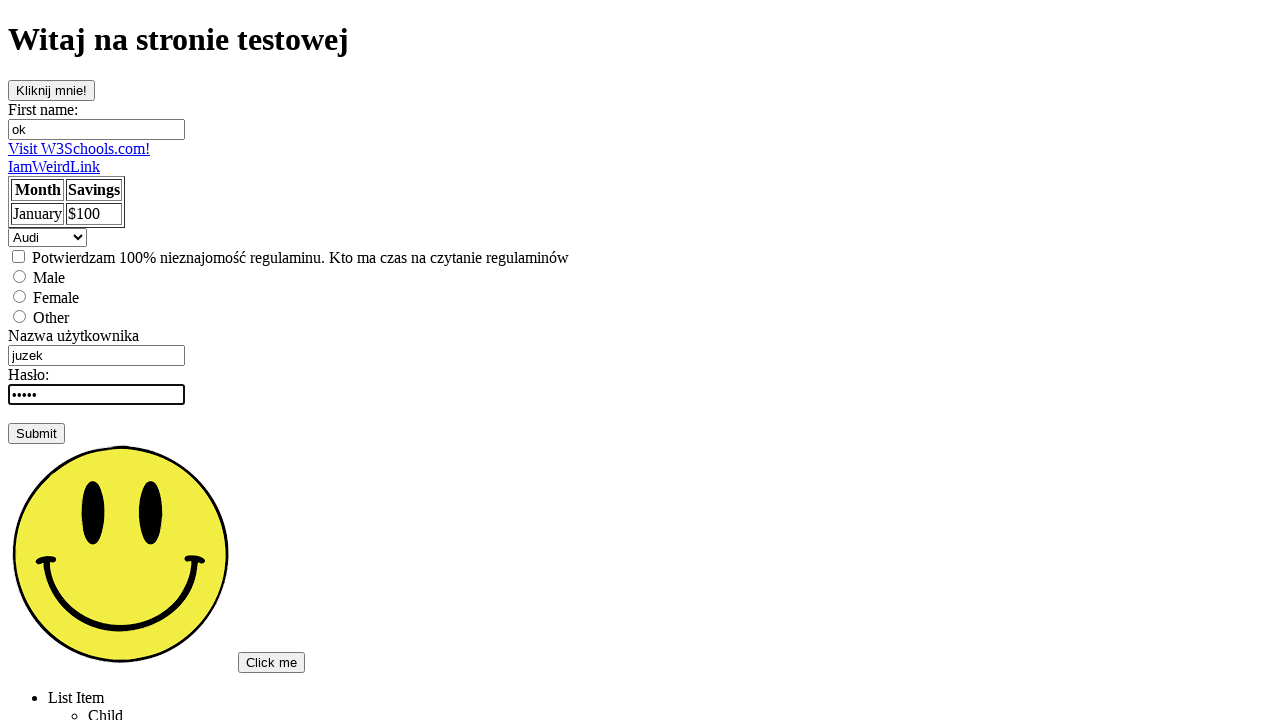

Clicked form submit button at (36, 433) on body > form:nth-child(17) > input[type=submit]:nth-child(8)
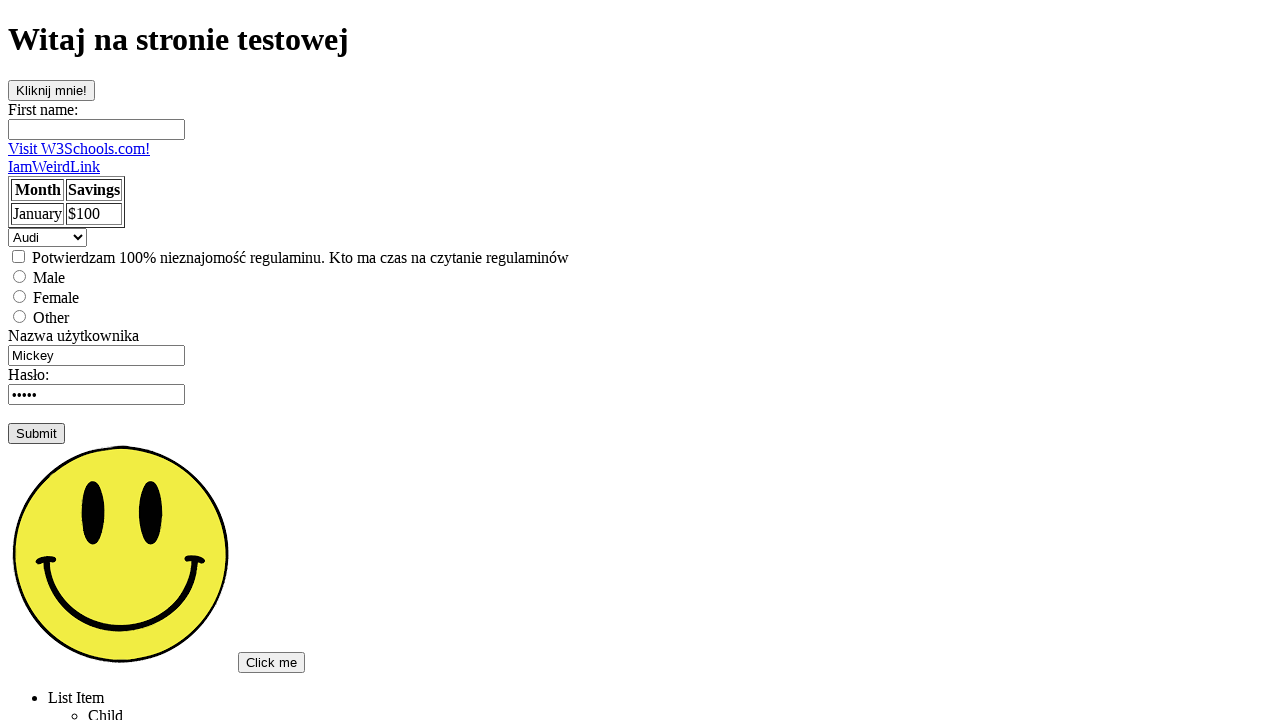

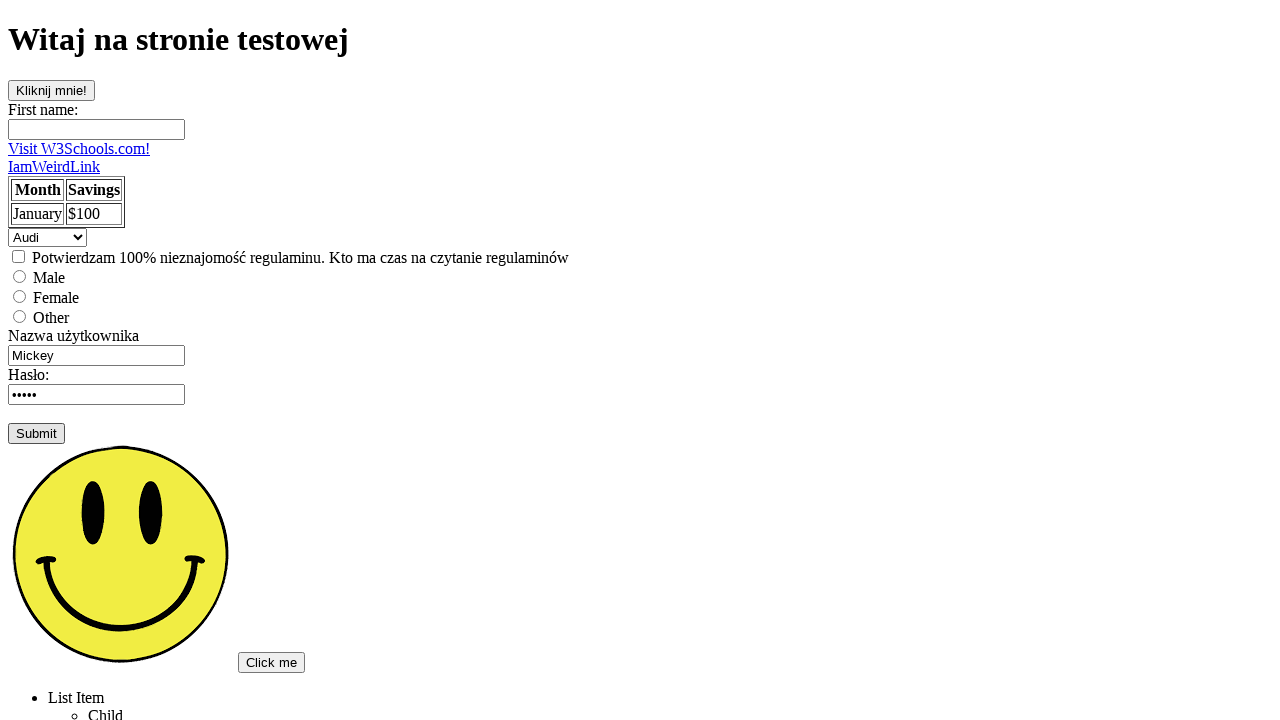